Tests that entering a number above 100 shows the correct error message "Number is too big"

Starting URL: https://kristinek.github.io/site/tasks/enter_a_number

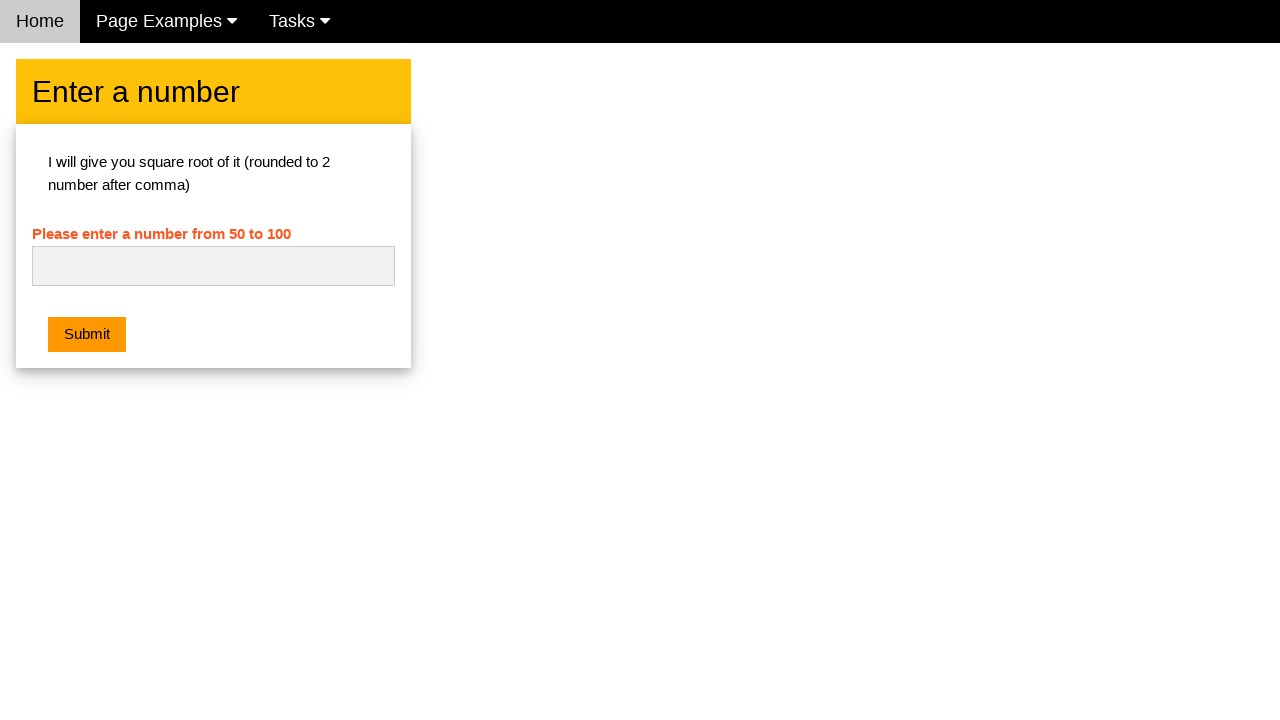

Navigated to enter a number task page
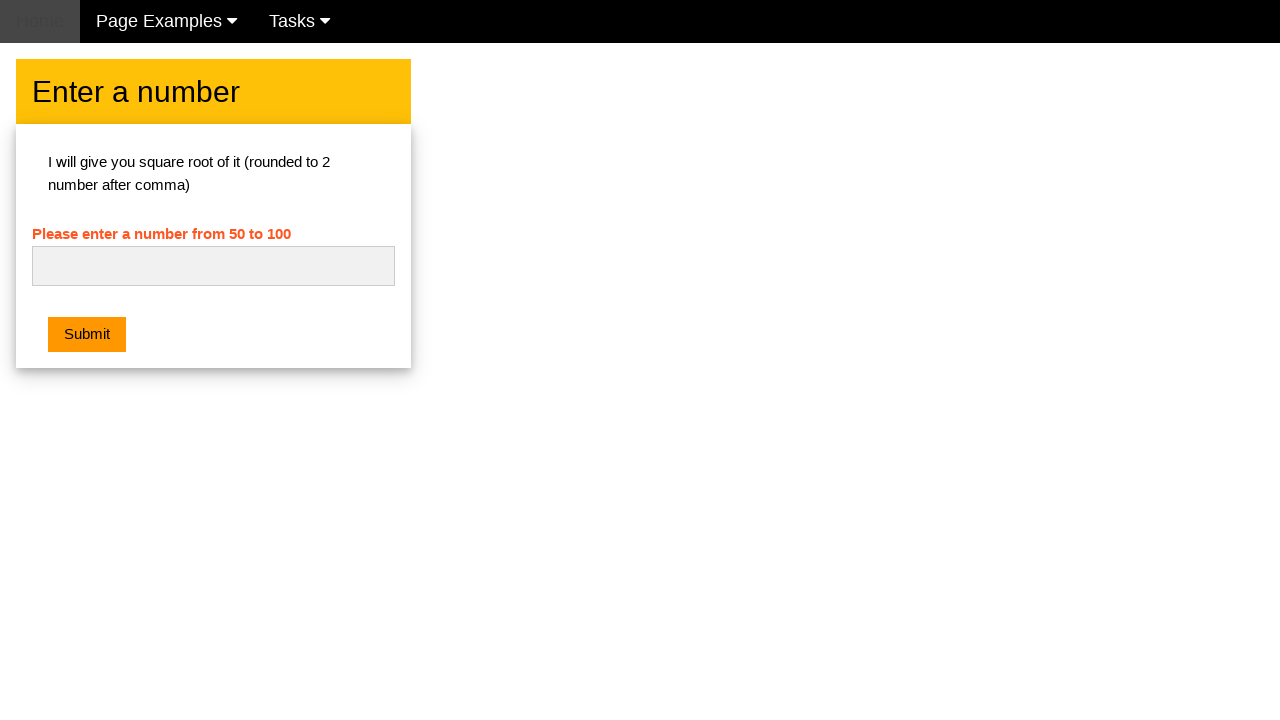

Clicked on the number input field at (213, 266) on #numb
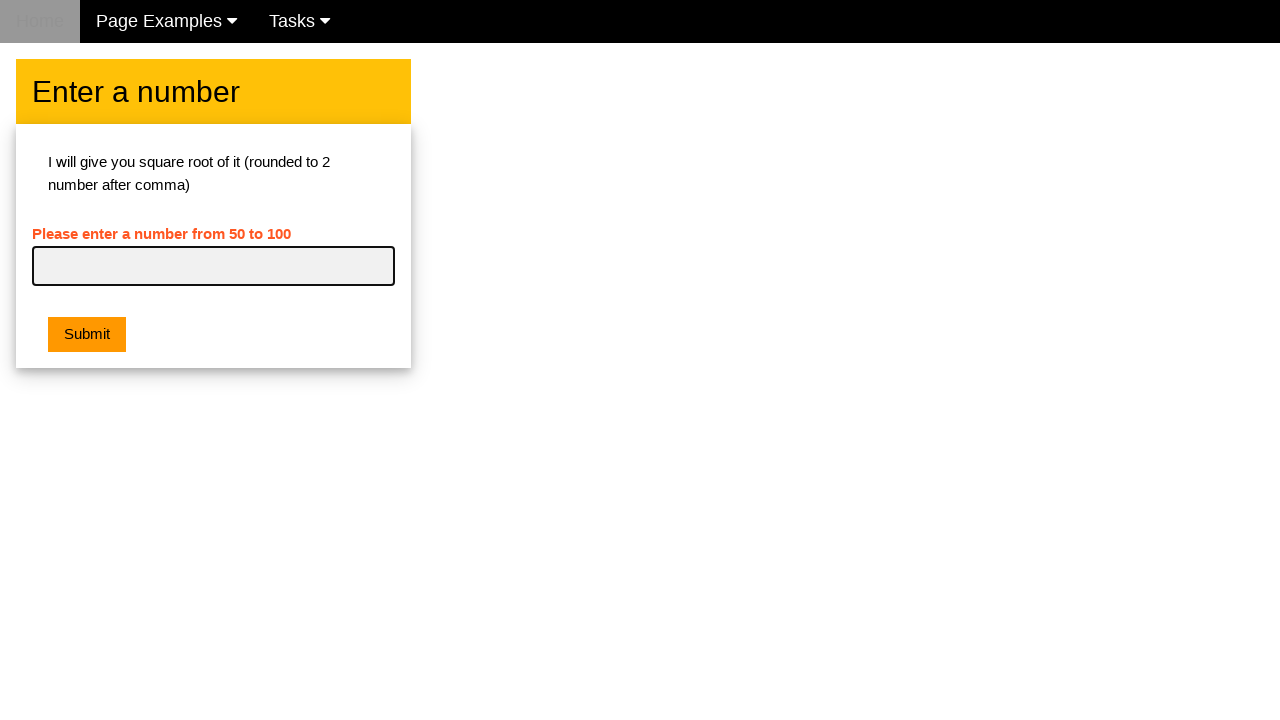

Entered number 660 (above 100) into input field on #numb
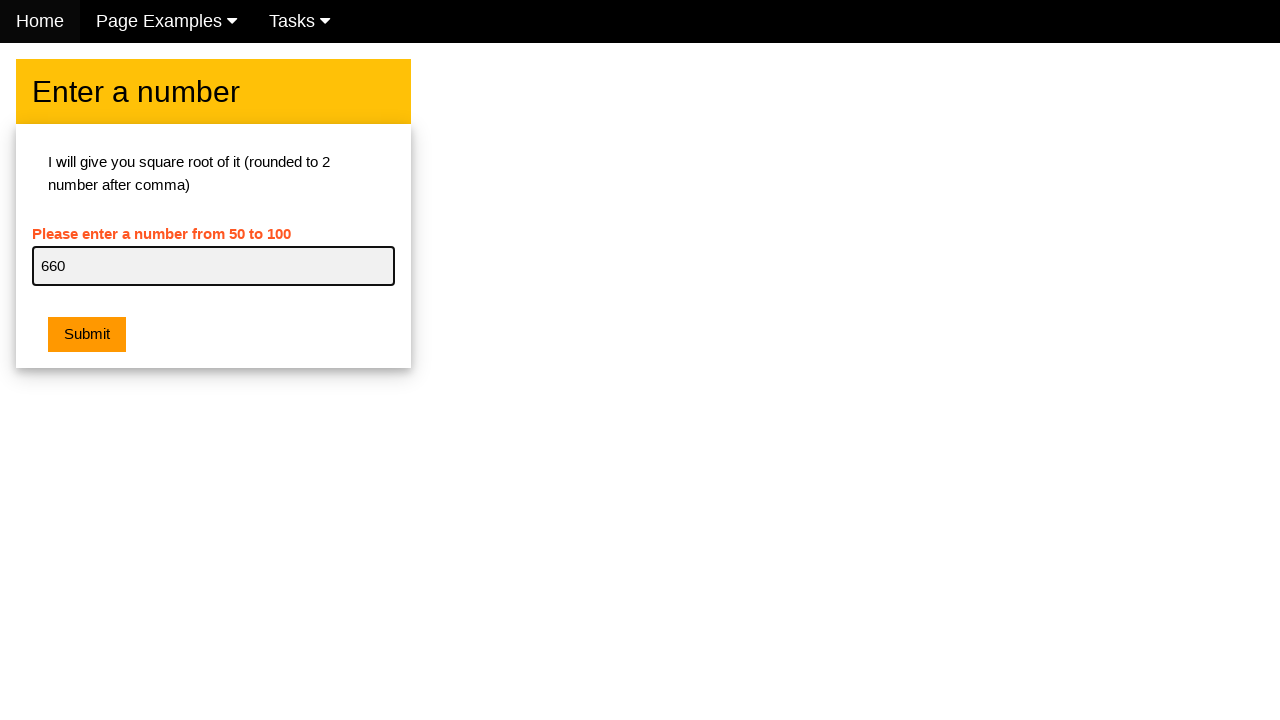

Clicked the submit button at (87, 335) on button
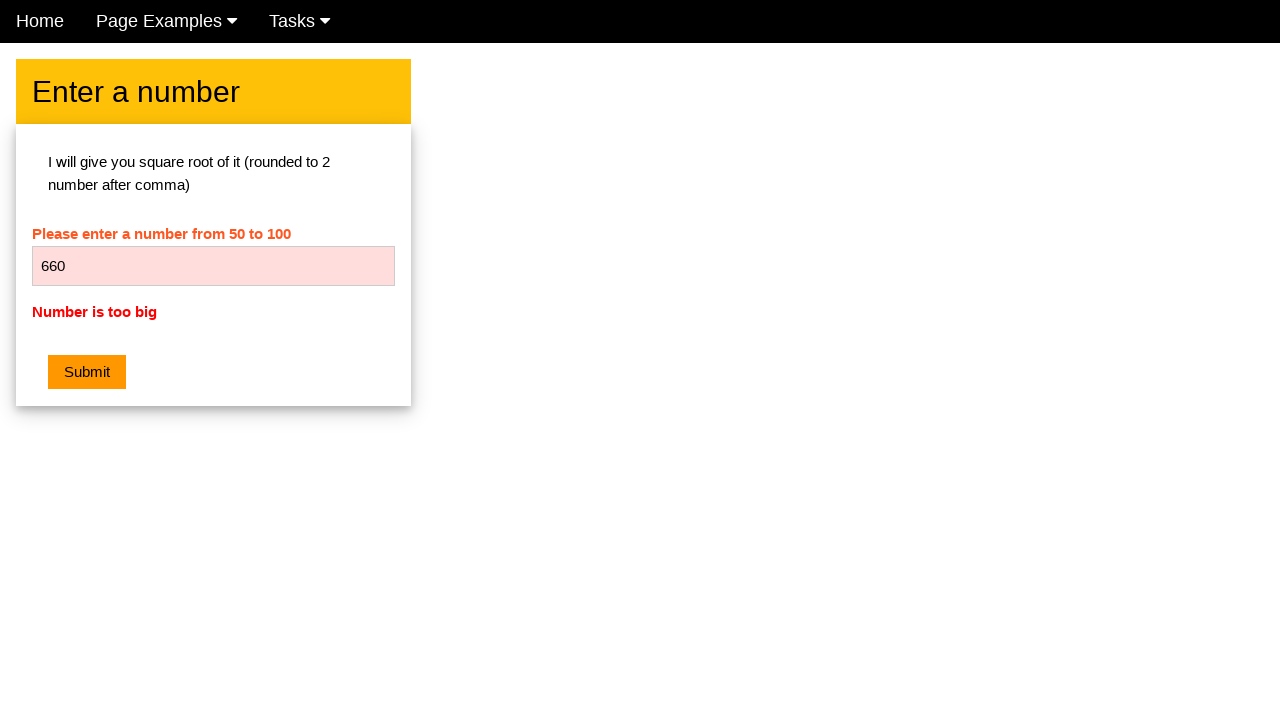

Retrieved error message text
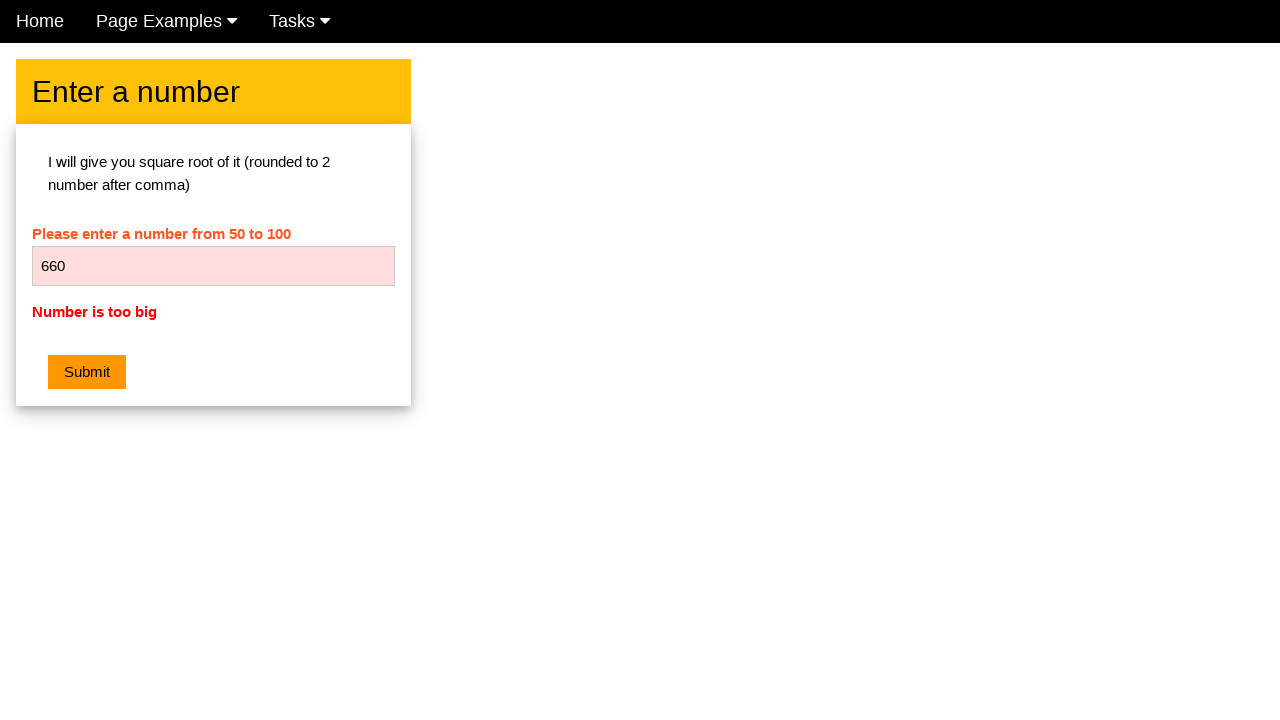

Verified error message is 'Number is too big'
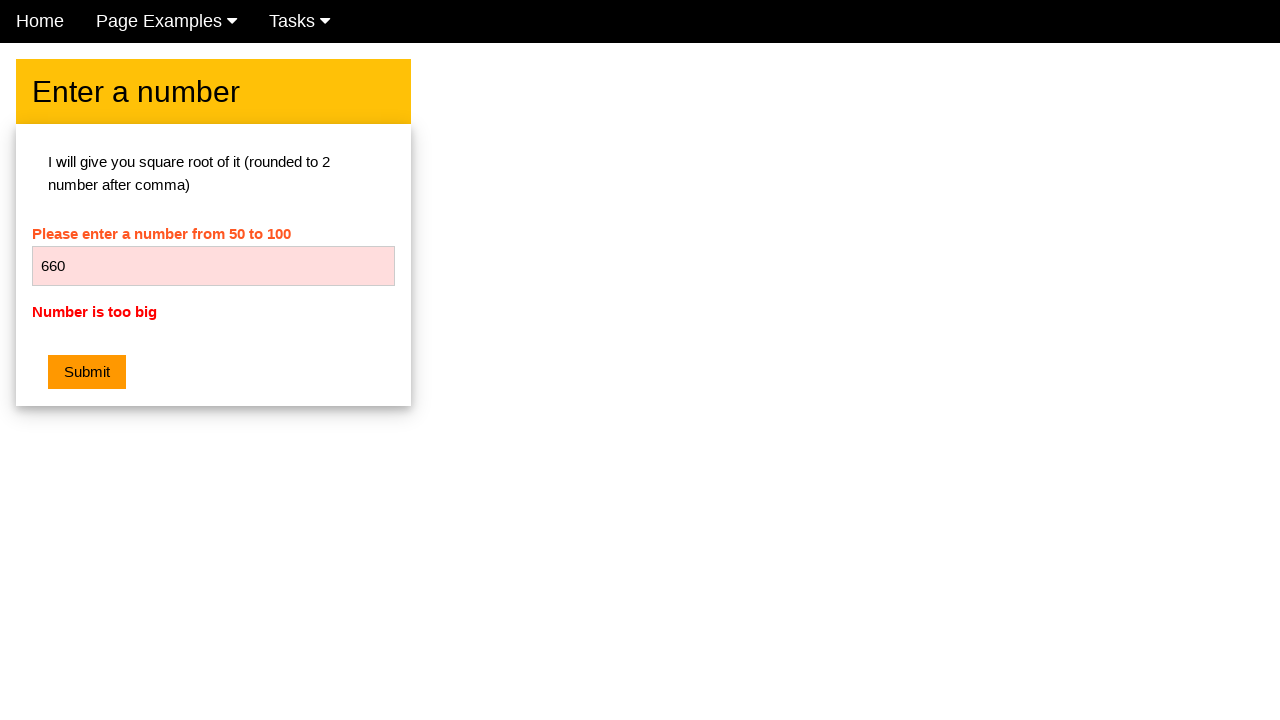

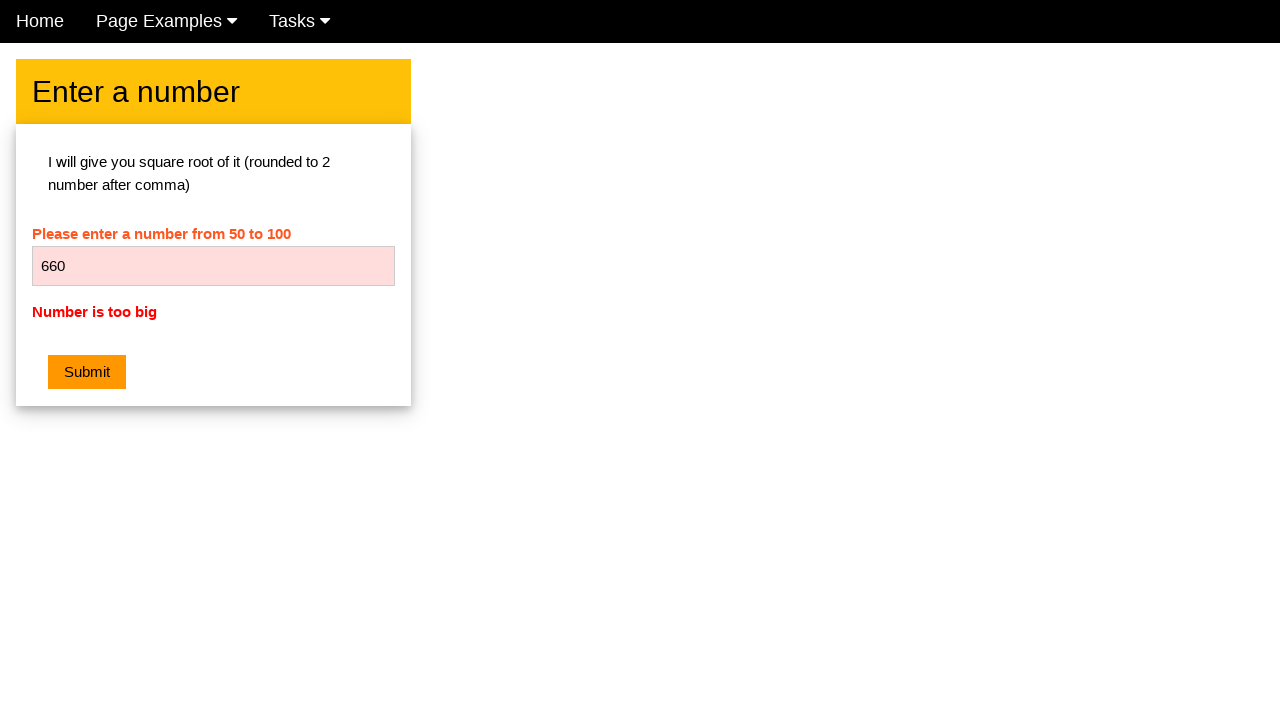